Tests JavaScript alert popup handling by clicking a button that triggers an alert, accepting the alert, and verifying the result message is displayed correctly.

Starting URL: https://the-internet.herokuapp.com/javascript_alerts

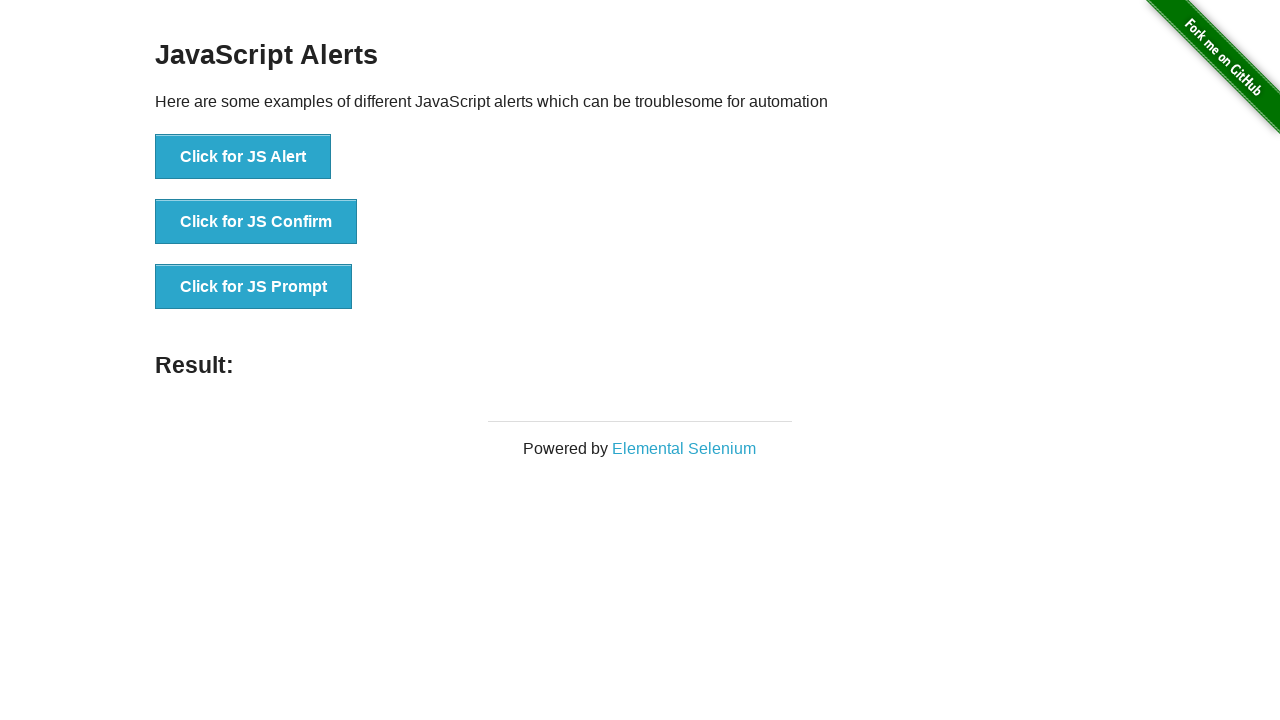

Clicked button to trigger JavaScript alert at (243, 157) on xpath=//button[@onclick='jsAlert()']
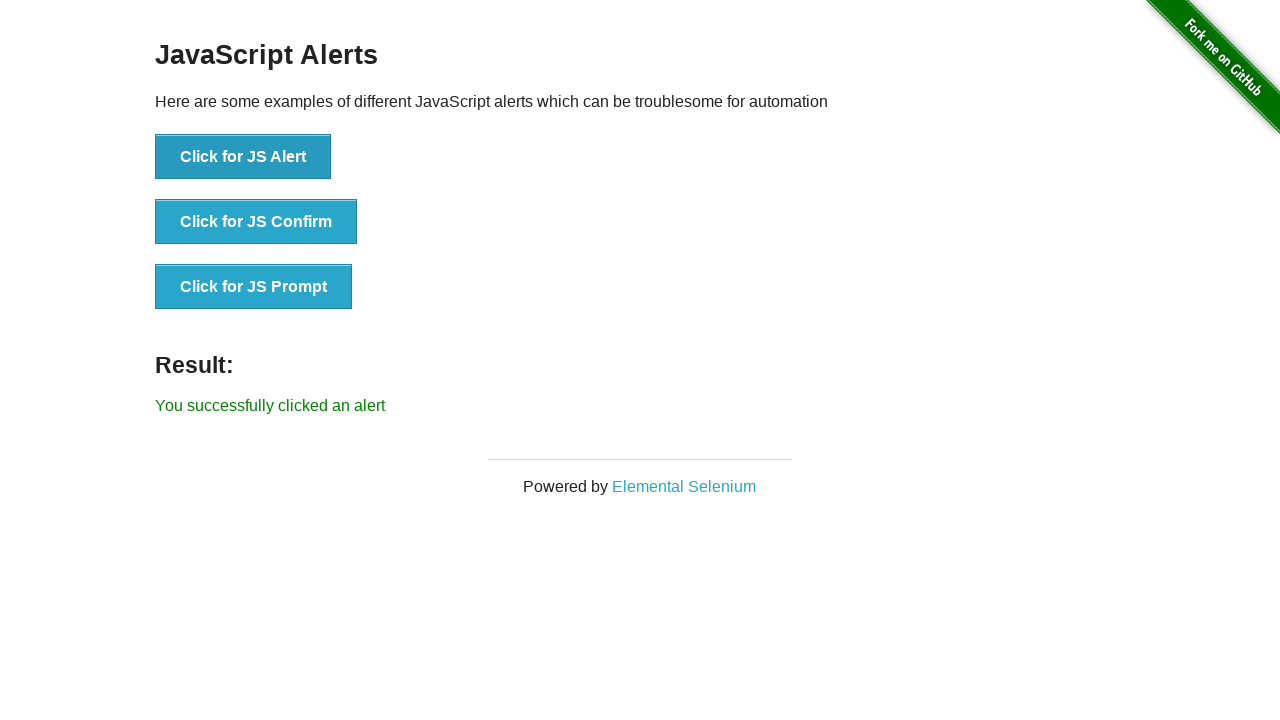

Set up dialog handler to accept alerts
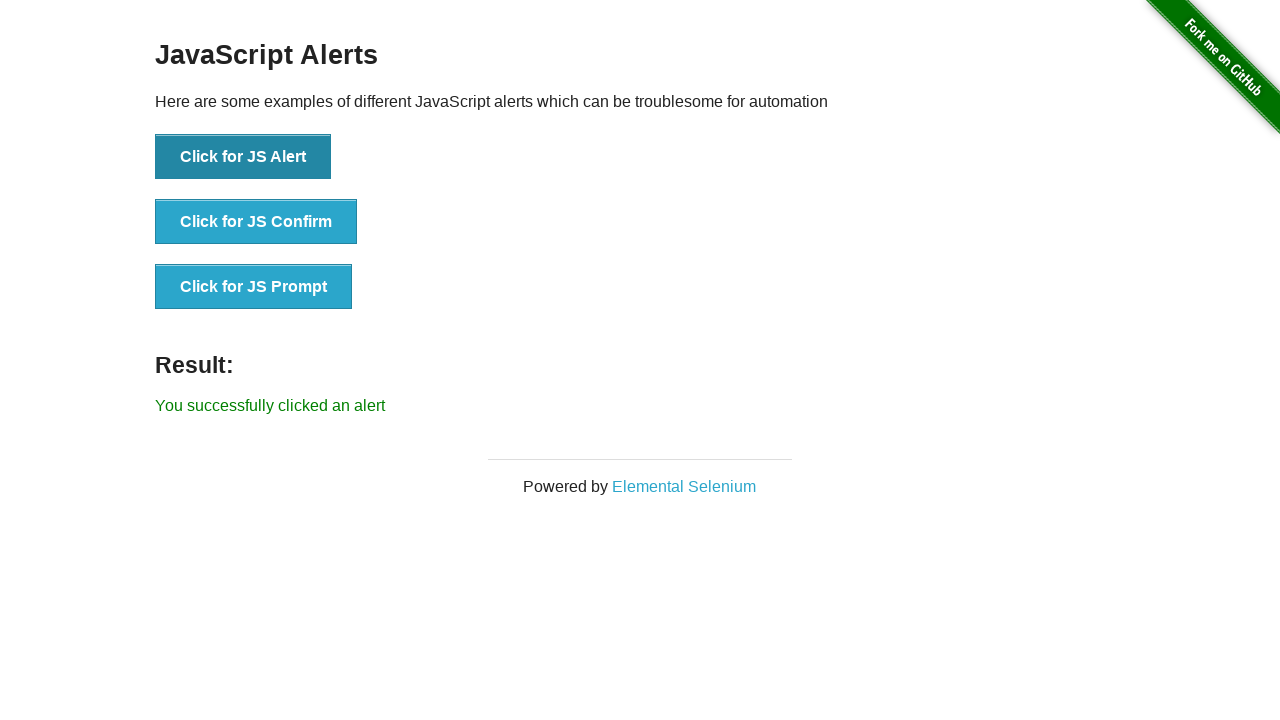

Clicked button again to trigger alert with handler active at (243, 157) on xpath=//button[@onclick='jsAlert()']
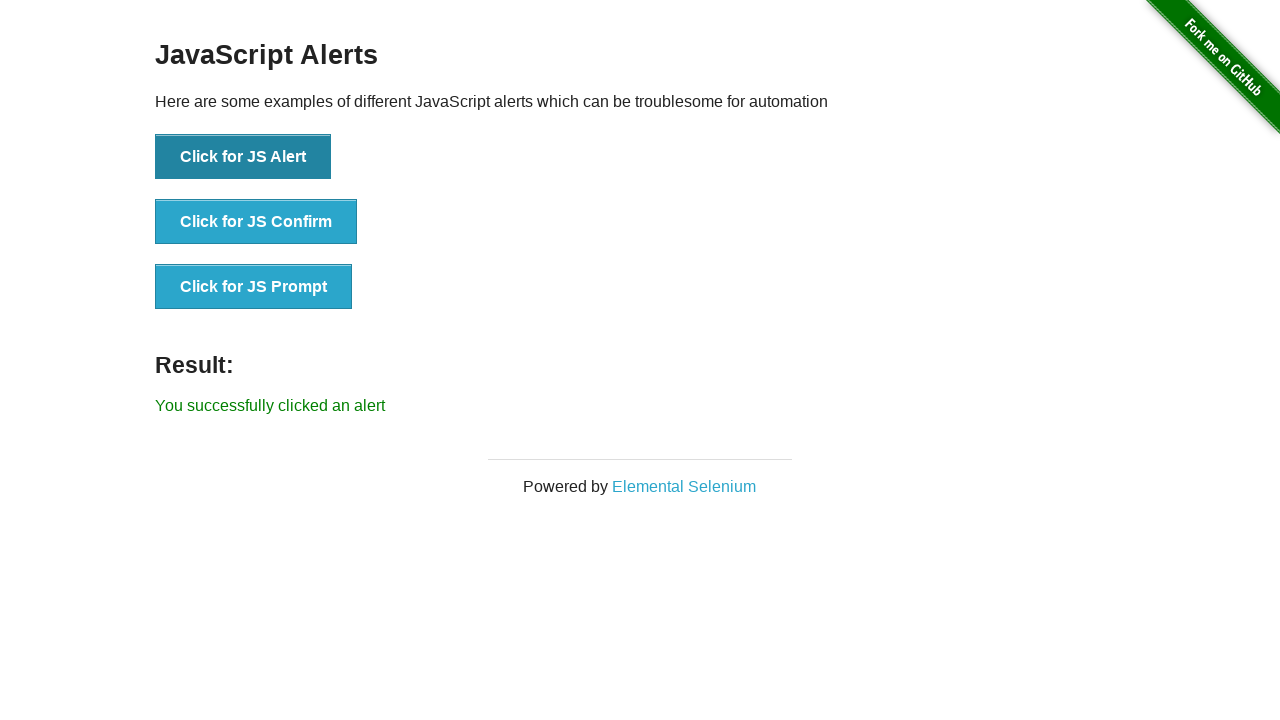

Result message element loaded
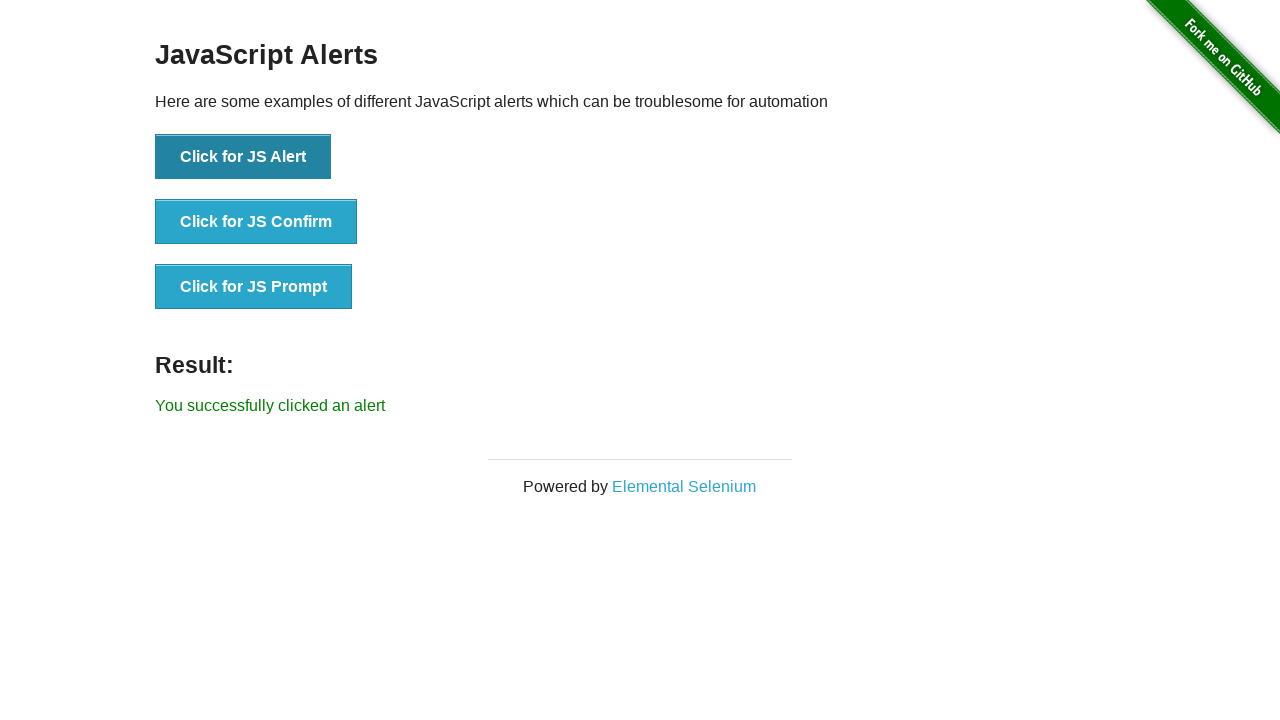

Retrieved result message text
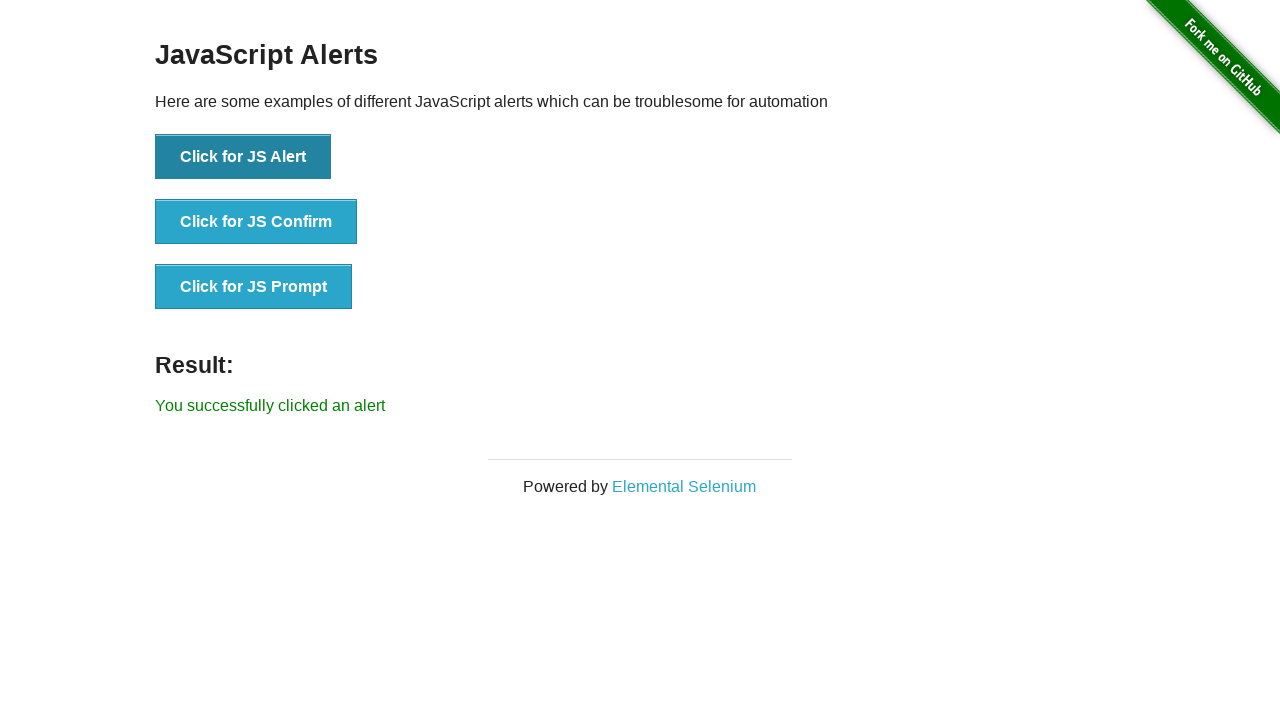

Verified result message equals 'You successfully clicked an alert'
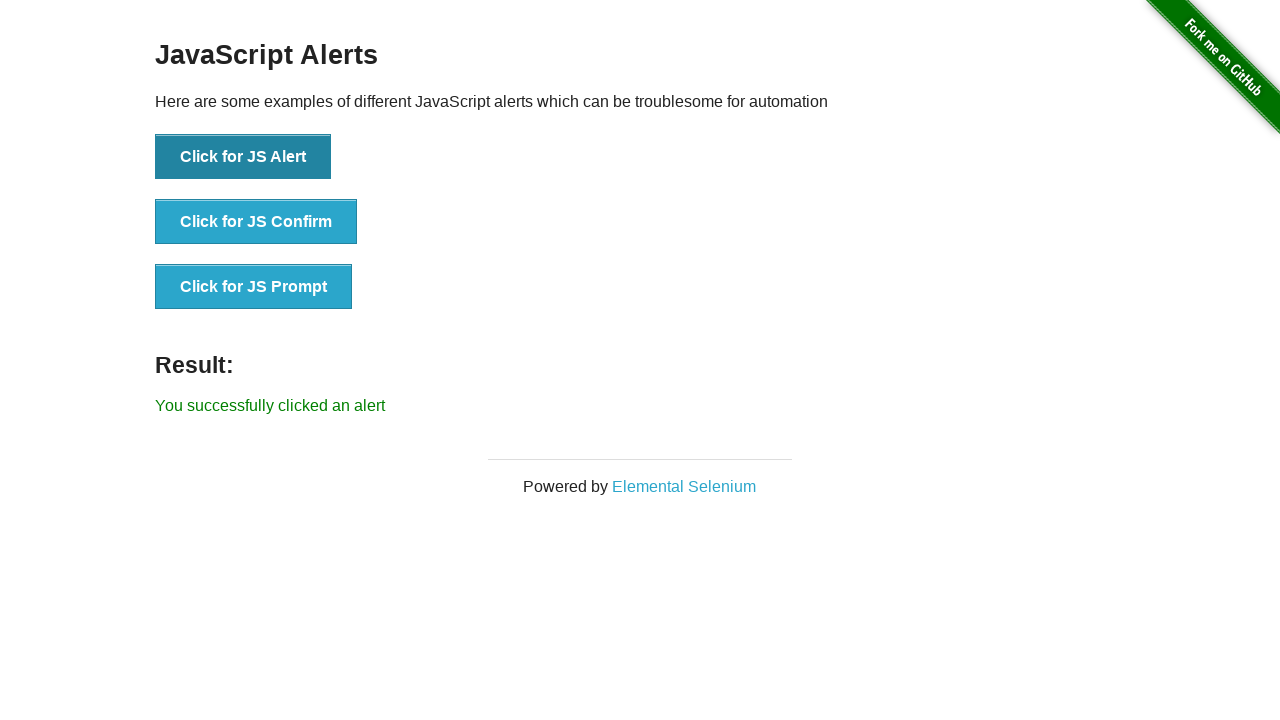

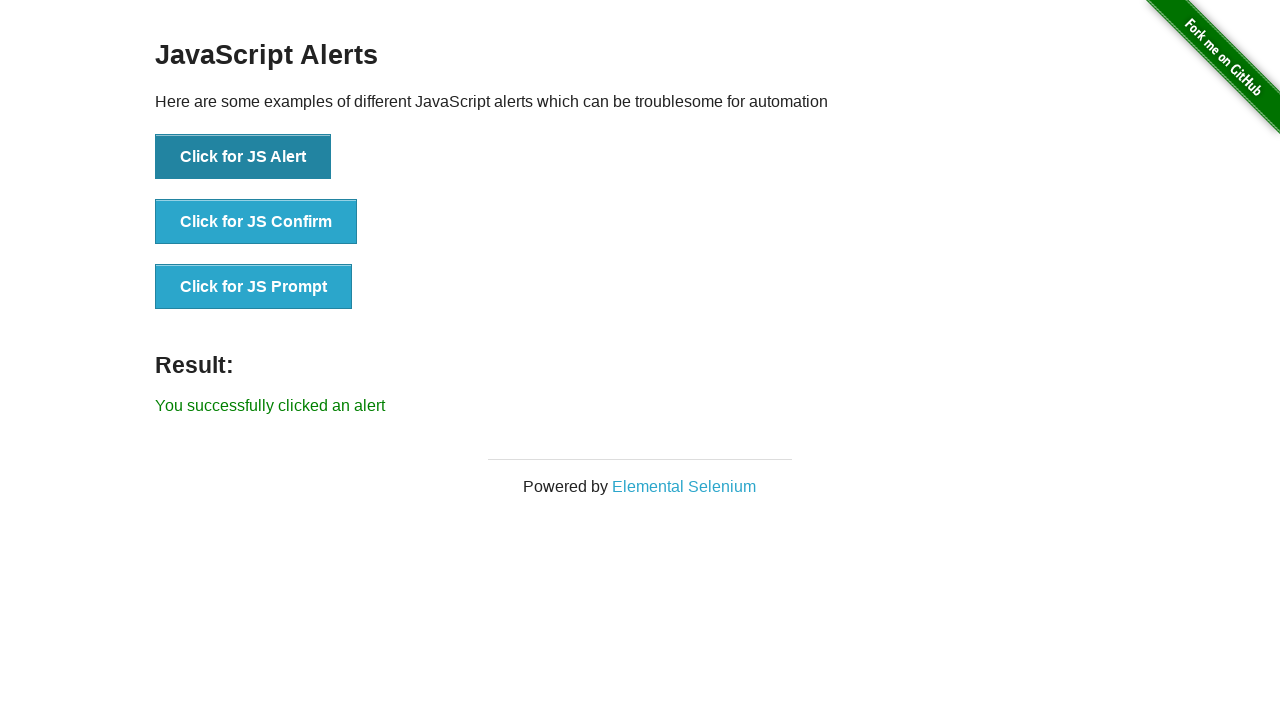